Tests explicit wait functionality by navigating to a page with loading images and explicitly waiting for the landscape image element to appear.

Starting URL: https://bonigarcia.dev/selenium-webdriver-java/loading-images.html

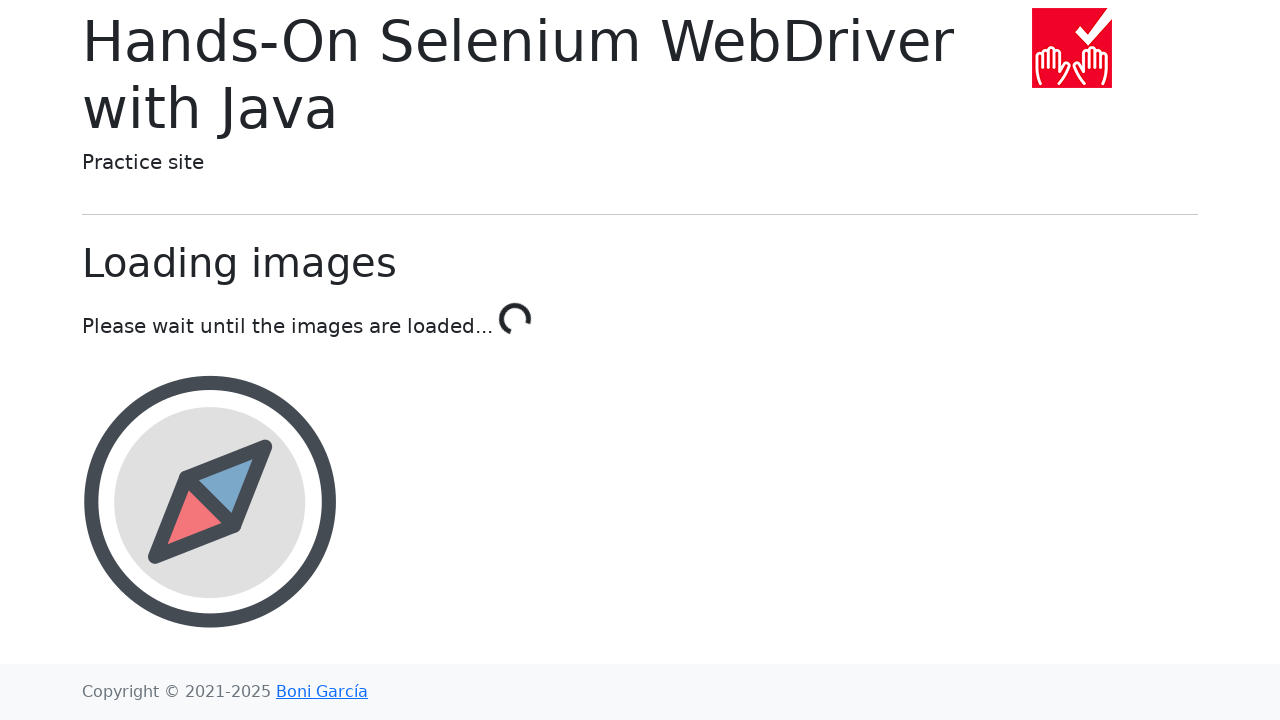

Navigated to loading images page
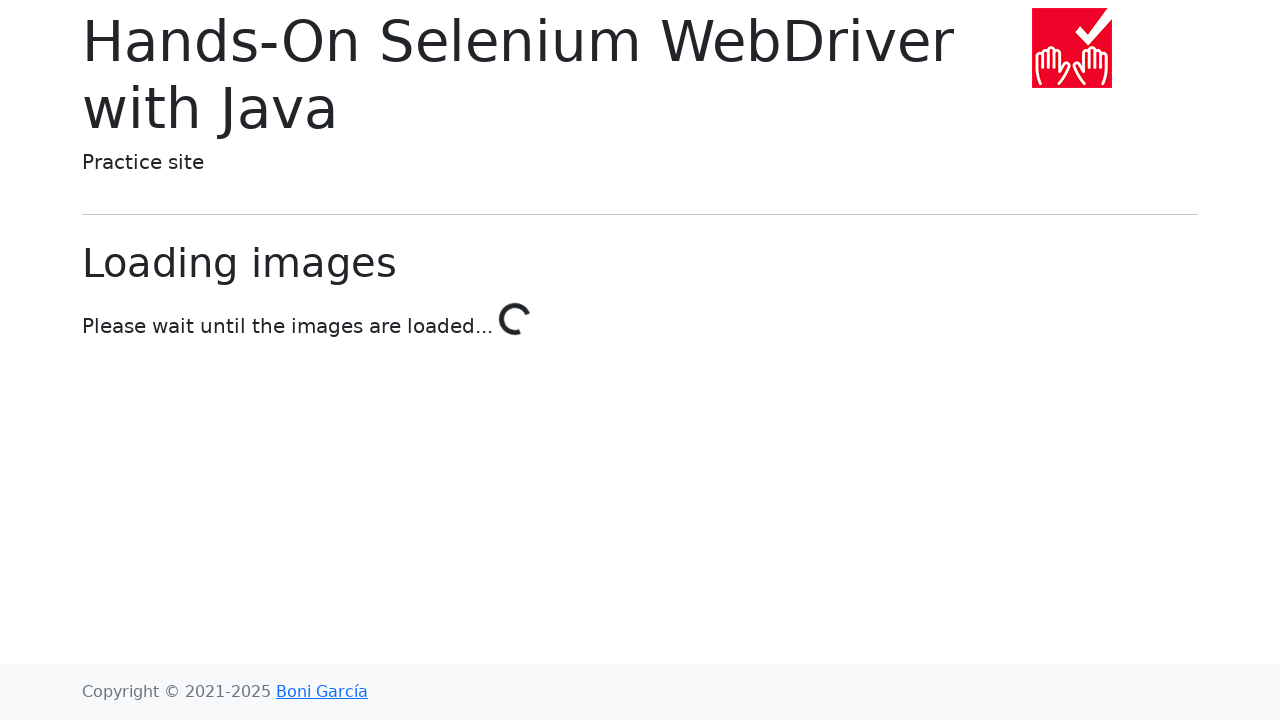

Landscape image element appeared after explicit wait
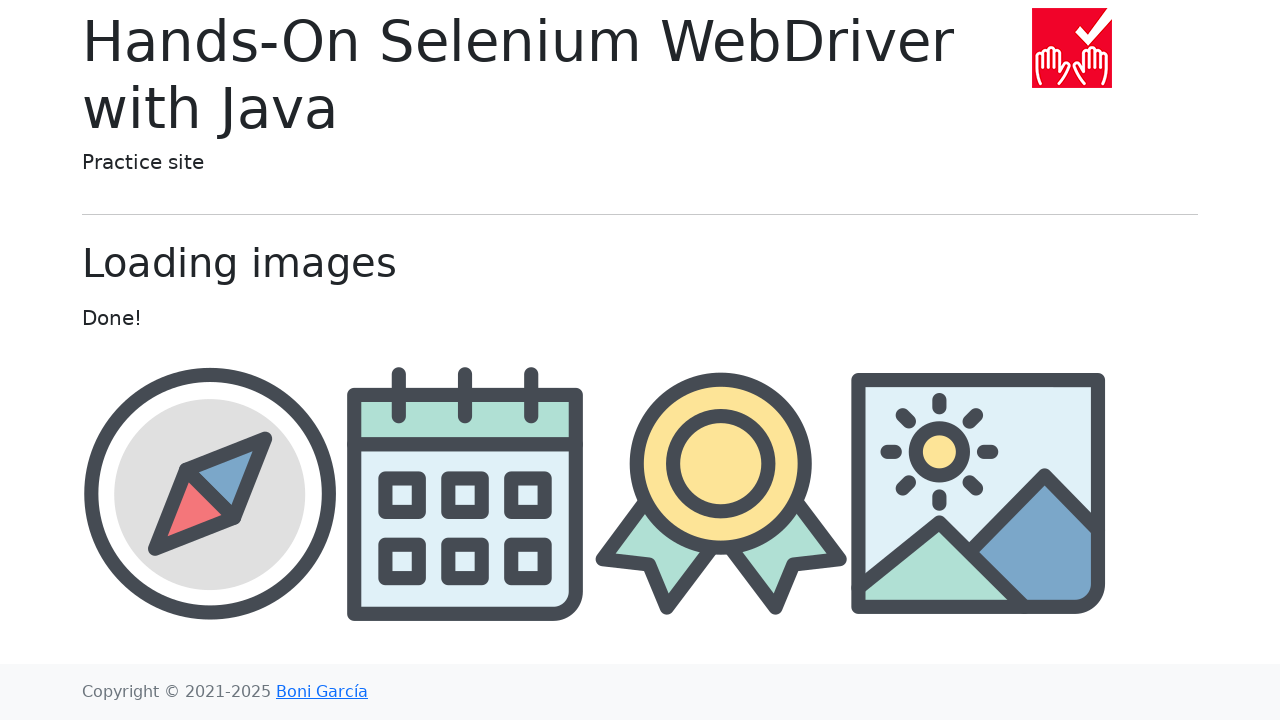

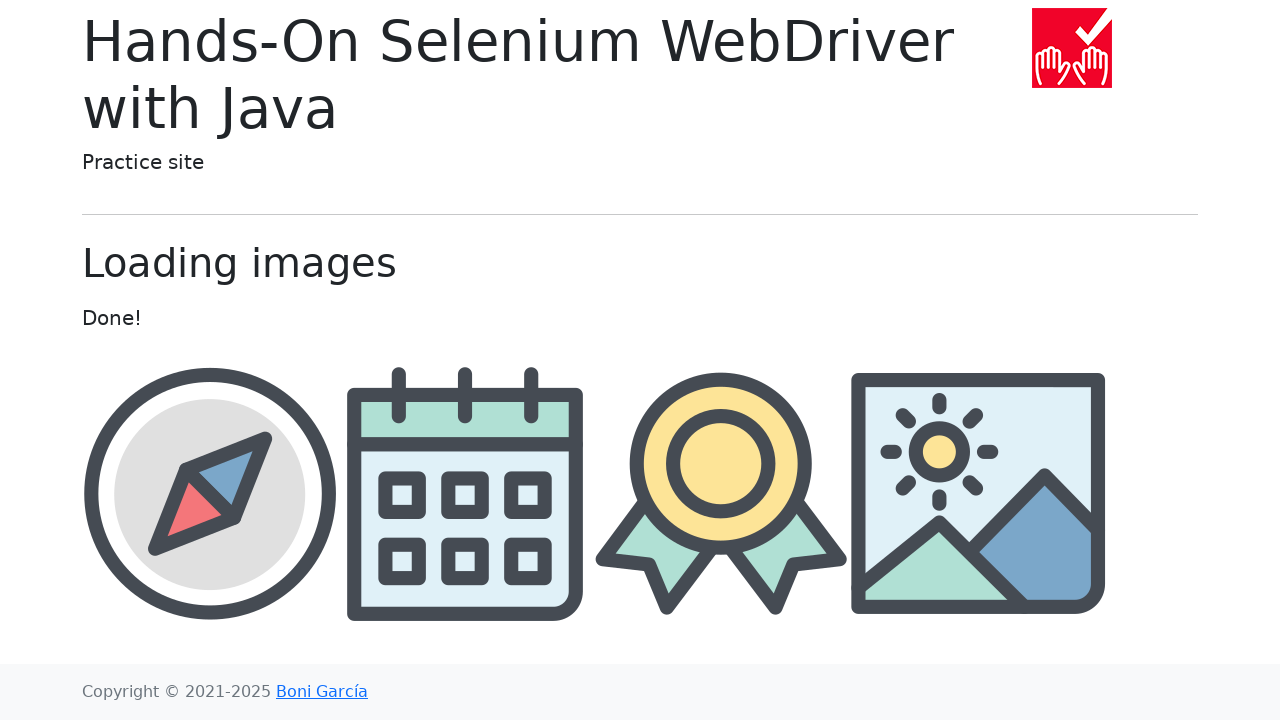